Tests redirect link functionality by triggering a redirect and following status code links

Starting URL: https://the-internet.herokuapp.com/

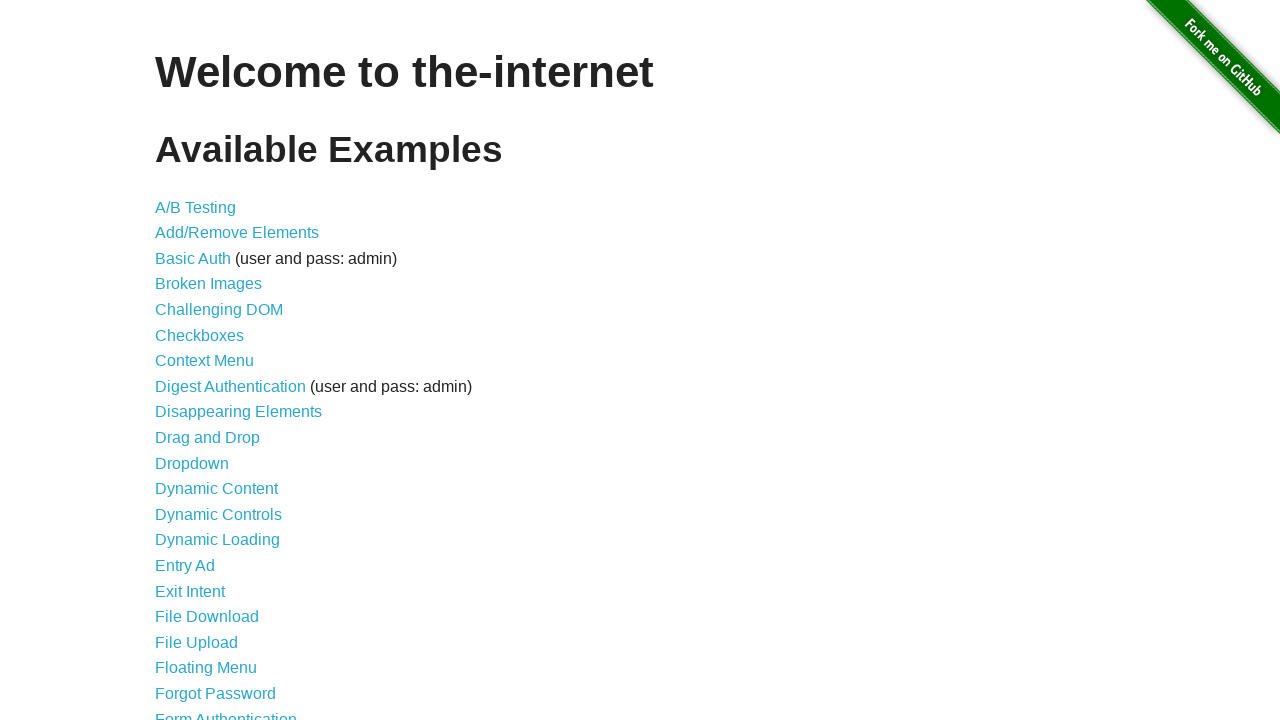

Clicked on Redirect Link in the list at (202, 446) on xpath=//*[@id='content']/ul/li[36]/a
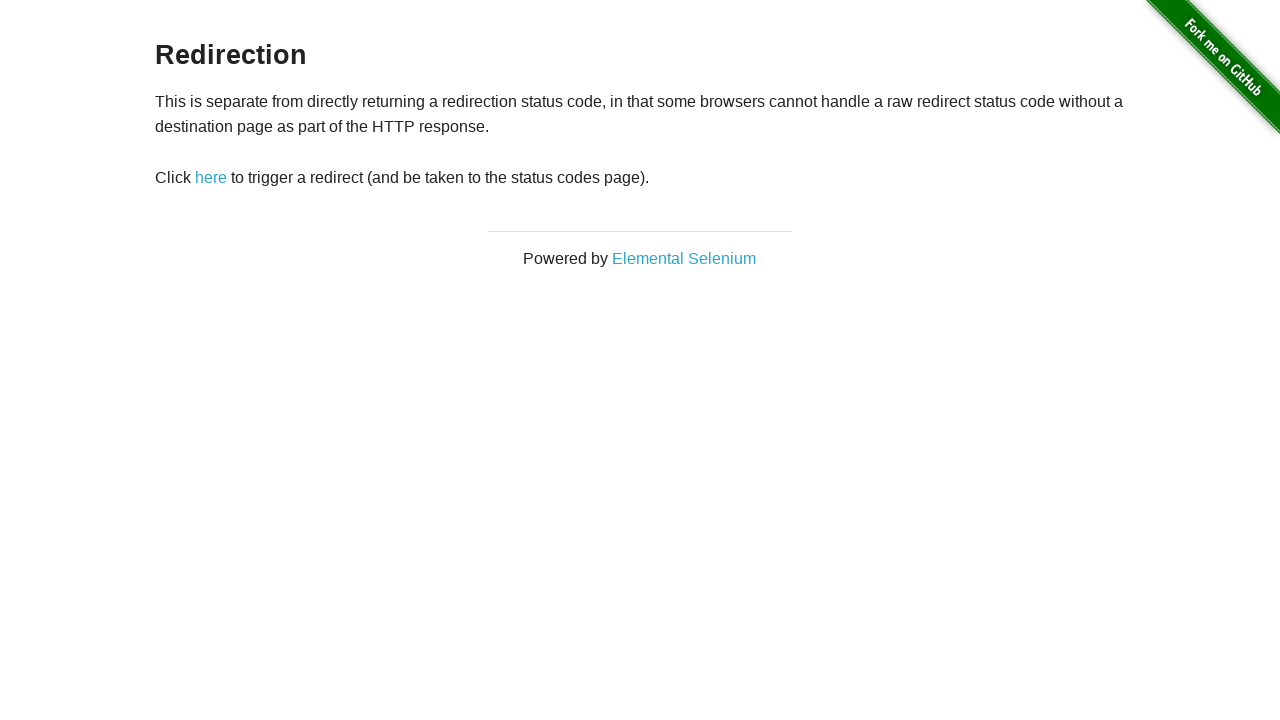

Clicked on redirect button to trigger redirect at (211, 178) on xpath=//*[@id='redirect']
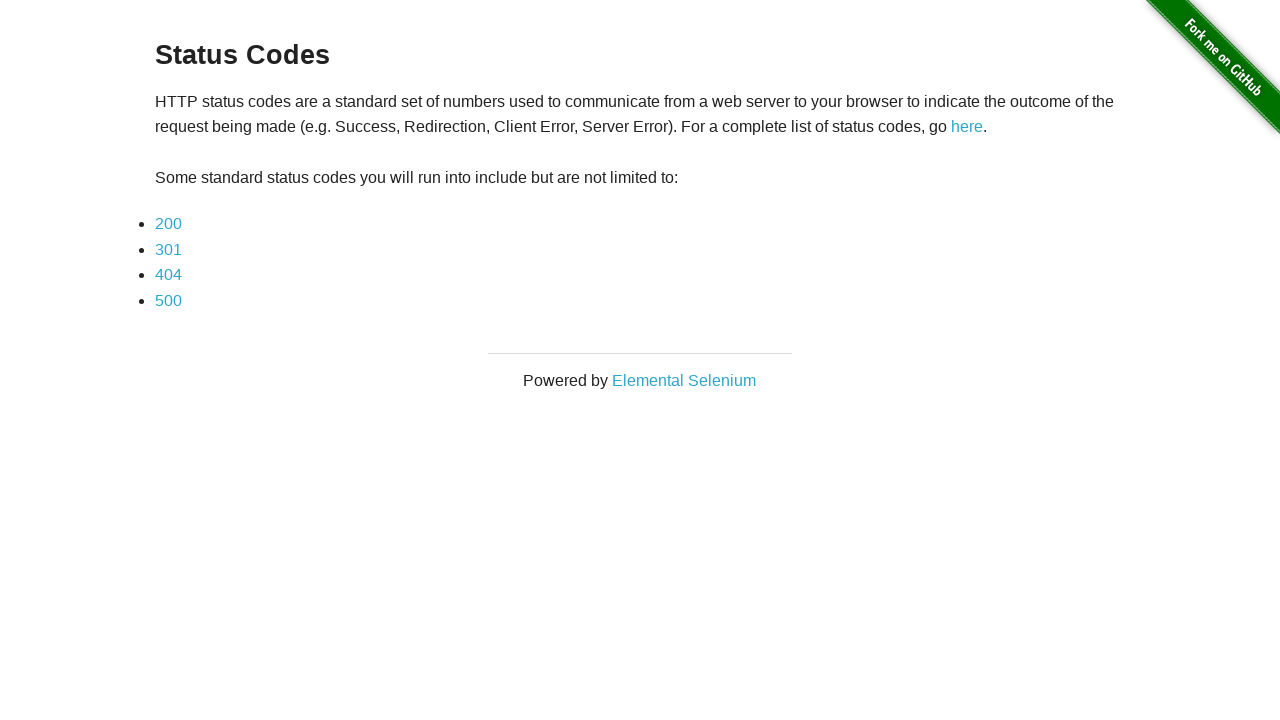

Clicked on 4th status code link at (168, 300) on xpath=//*[@id='content']/div/ul/li[4]/a
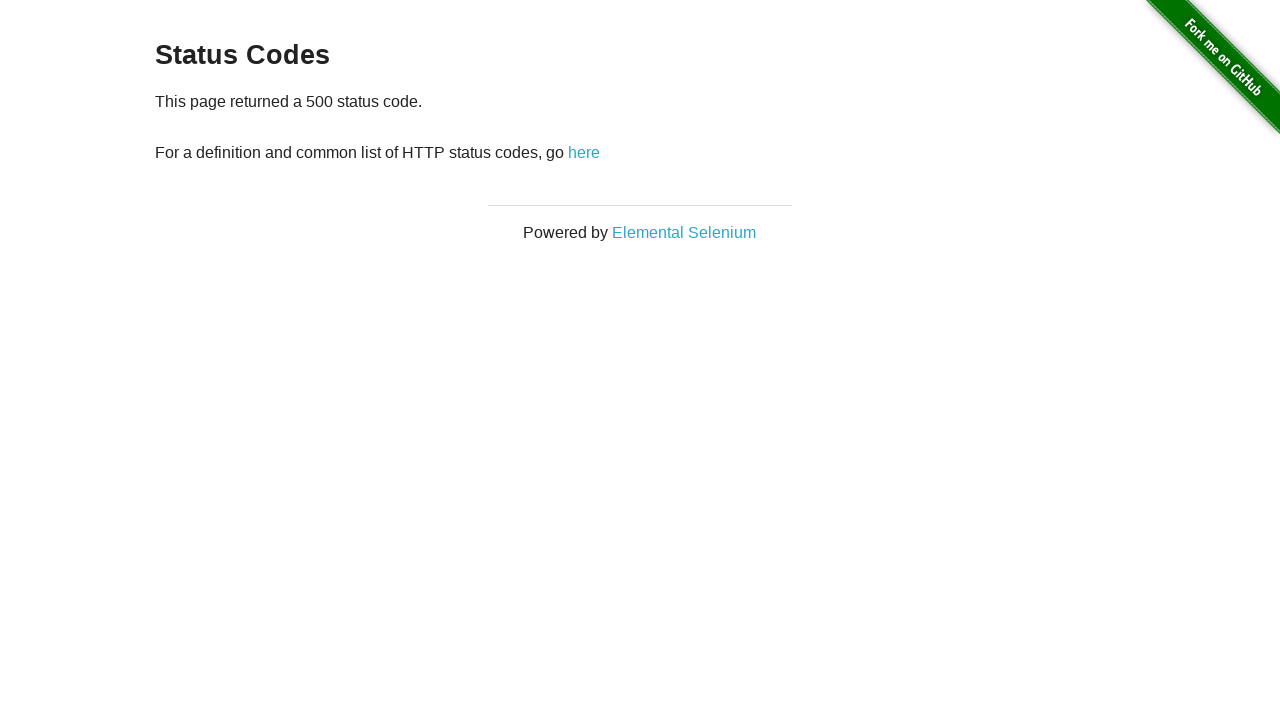

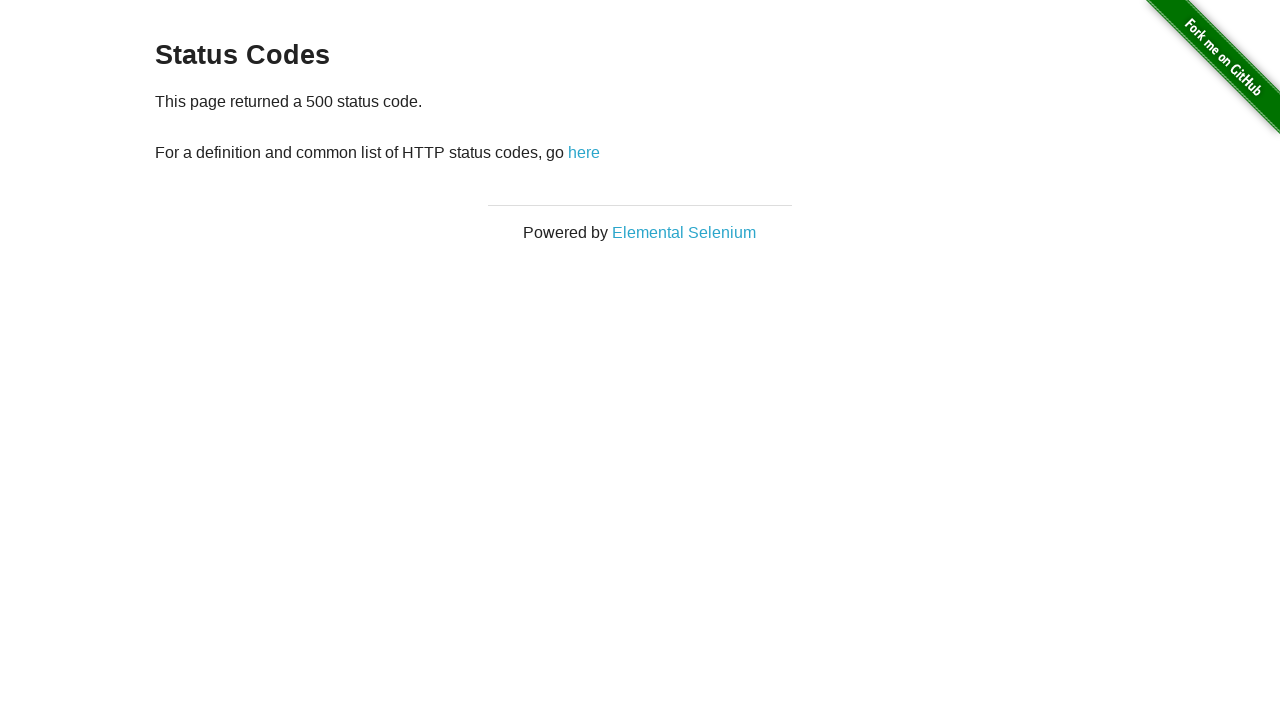